Tests dynamic button clicking sequence by clicking through a series of buttons (start, one, two, three) and verifying that the "All Buttons Clicked" message appears.

Starting URL: https://testpages.eviltester.com/styled/dynamic-buttons-simple.html

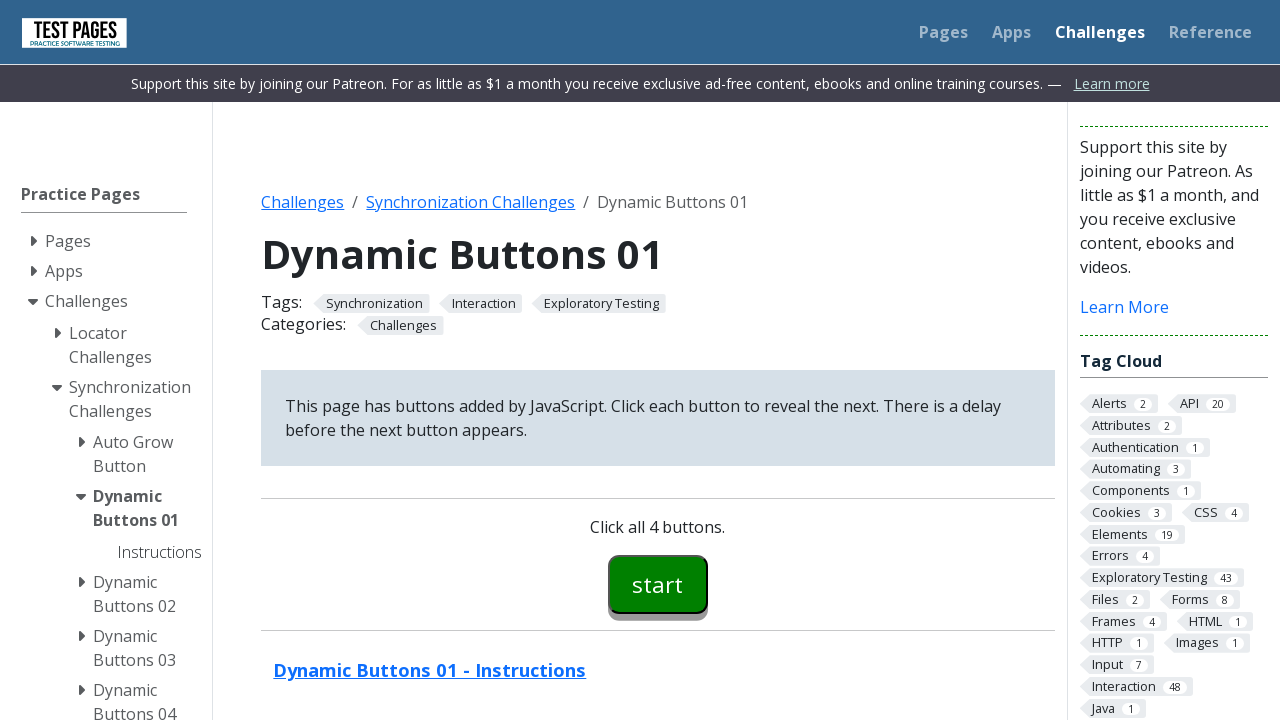

Navigated to dynamic buttons test page
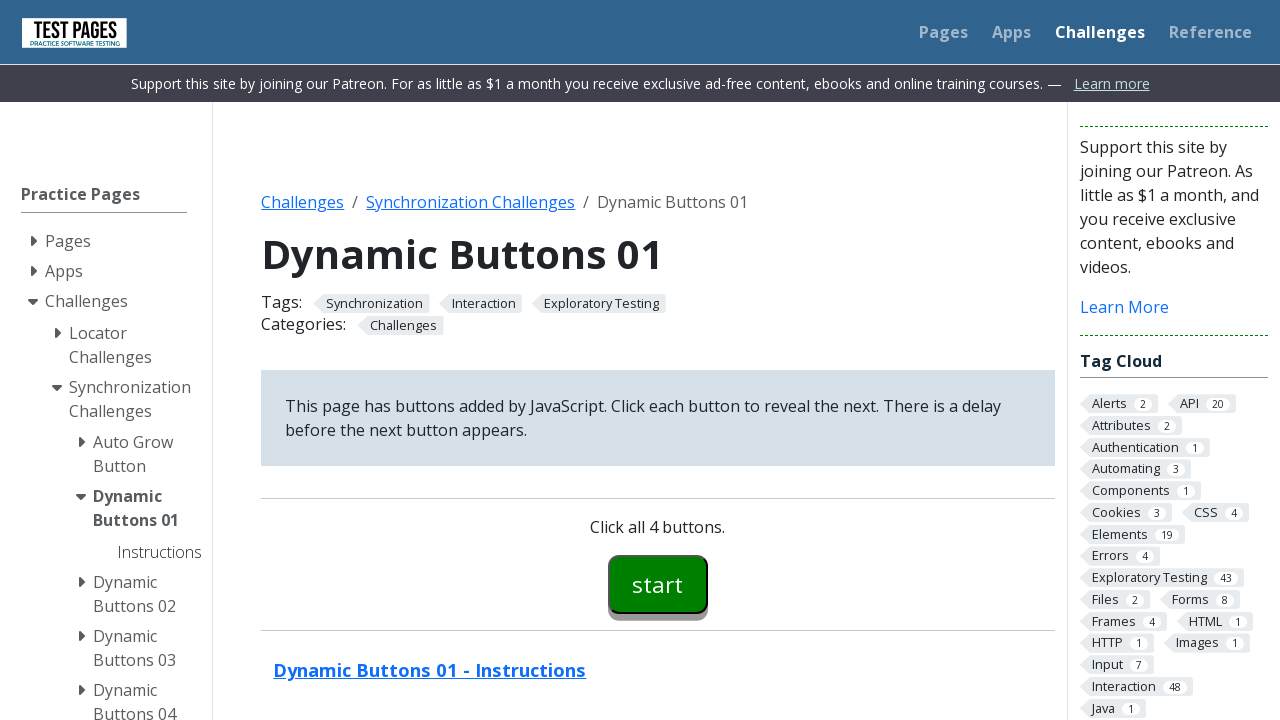

Clicked start button at (658, 584) on #button00
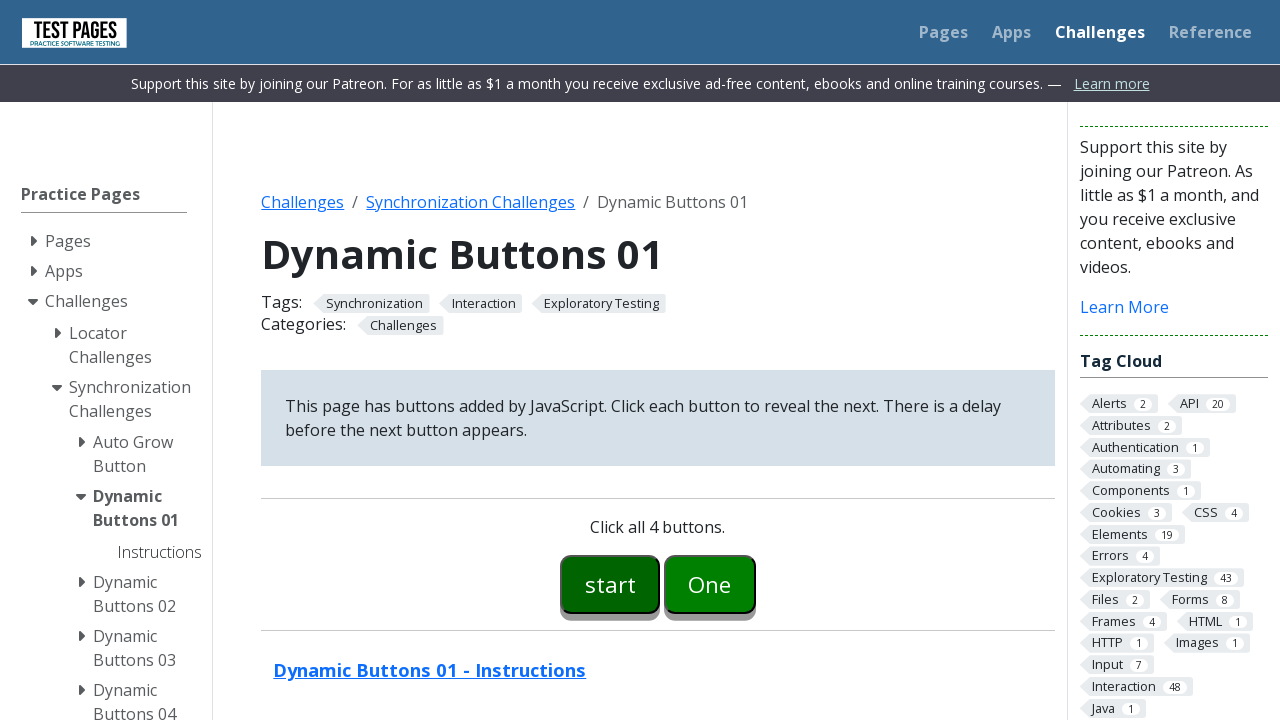

Button one appeared
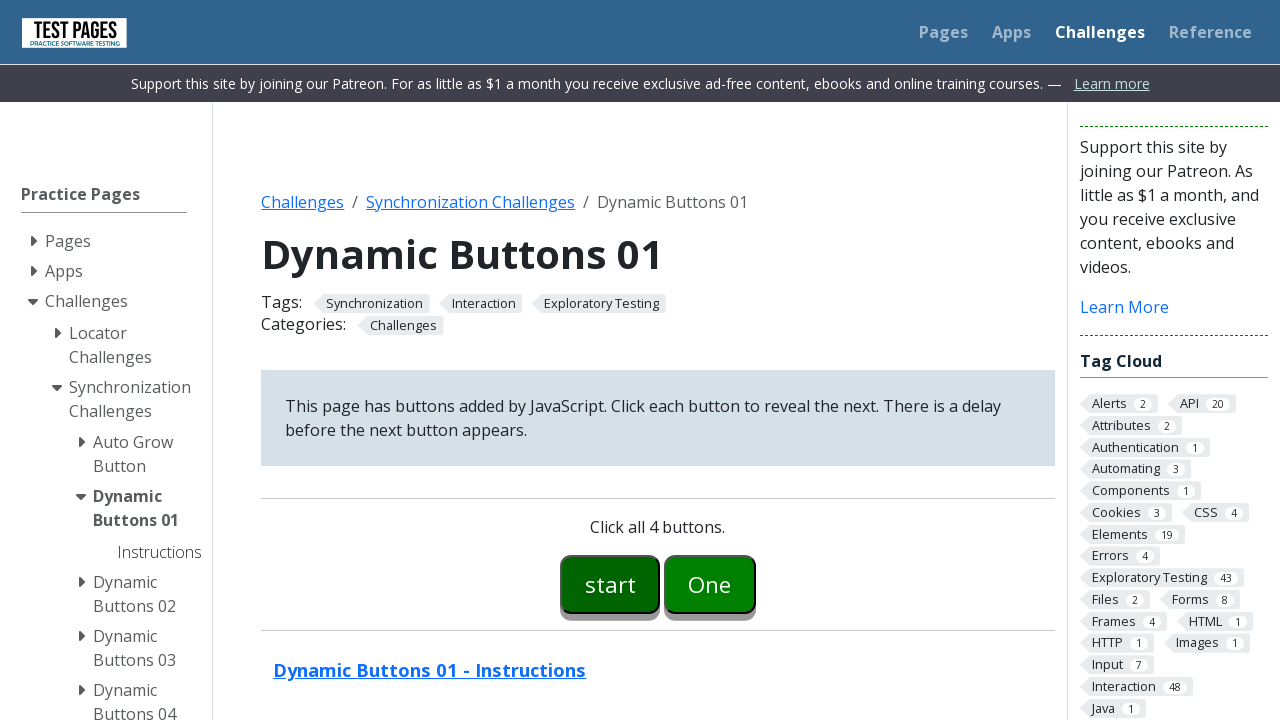

Clicked button one at (710, 584) on #button01
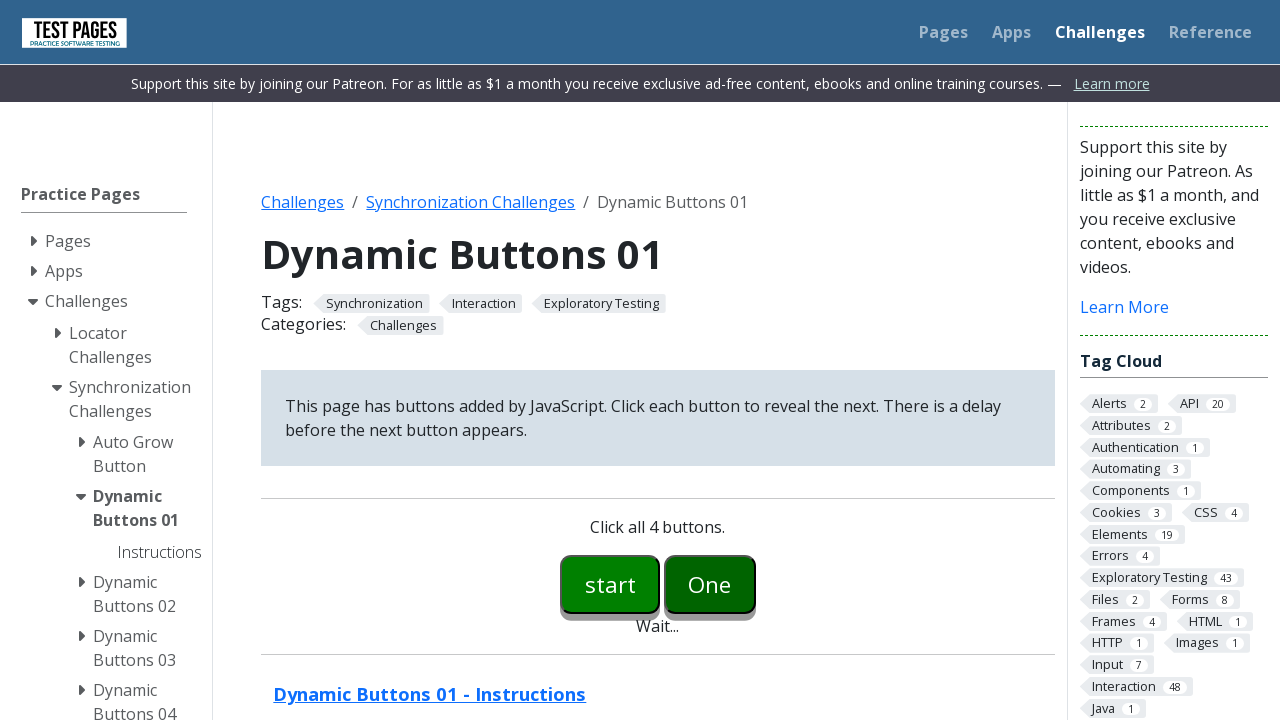

Button two appeared
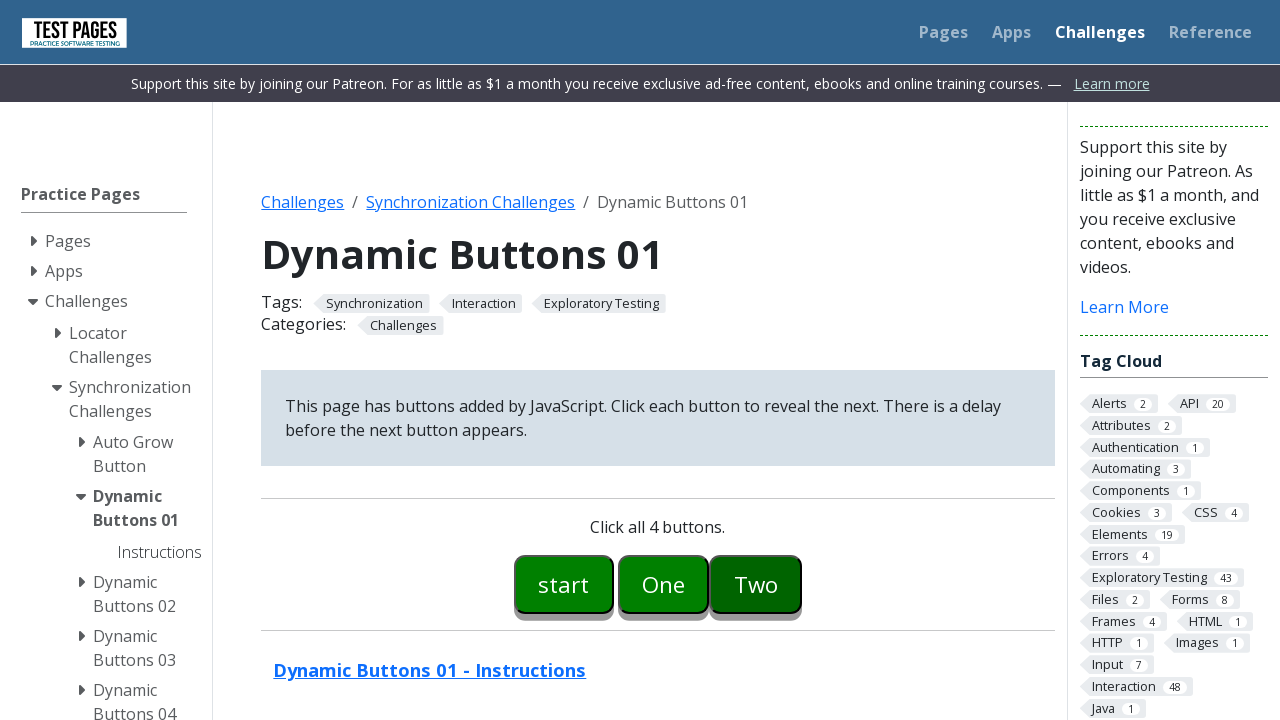

Clicked button two at (756, 584) on #button02
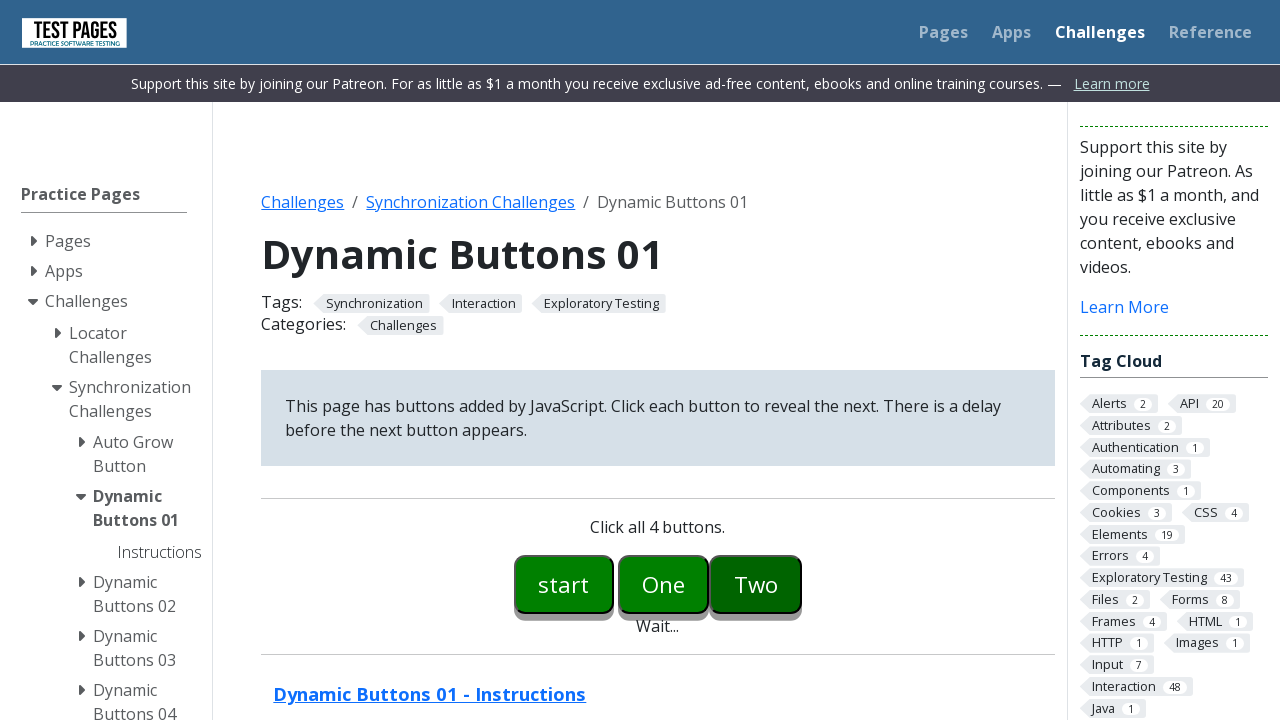

Button three appeared
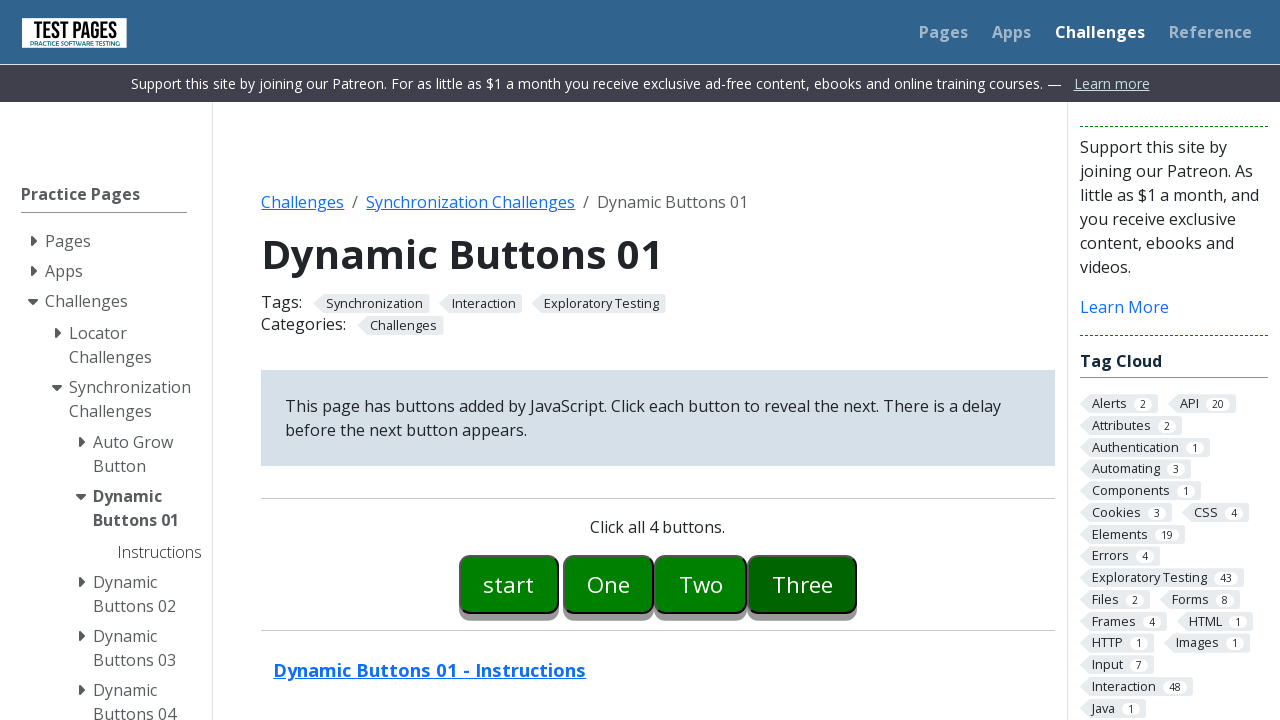

Clicked button three at (802, 584) on #button03
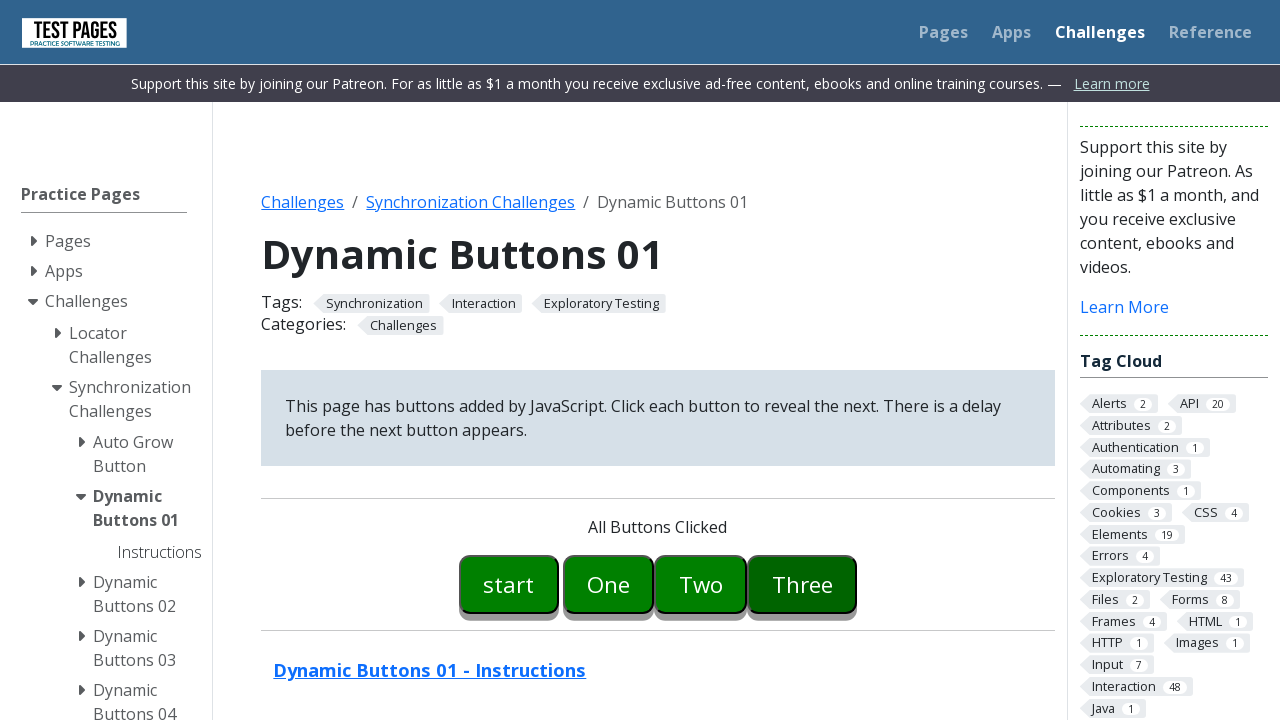

Verified 'All Buttons Clicked' message appeared
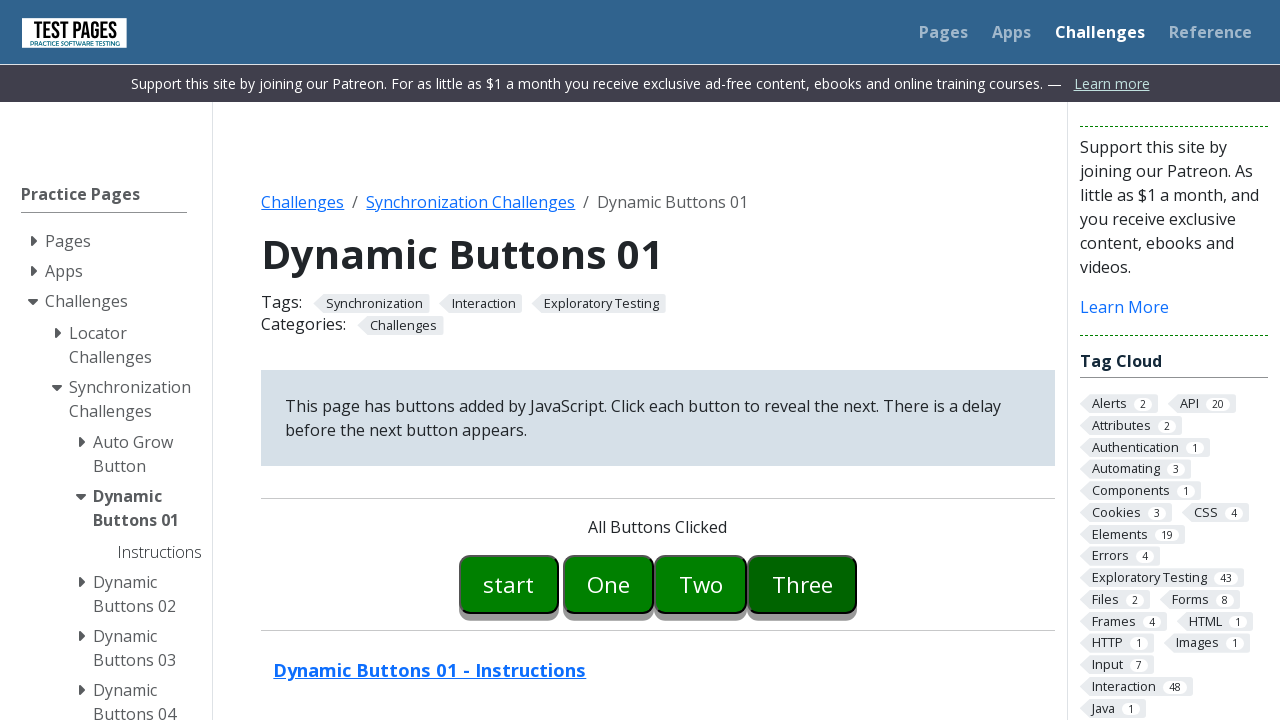

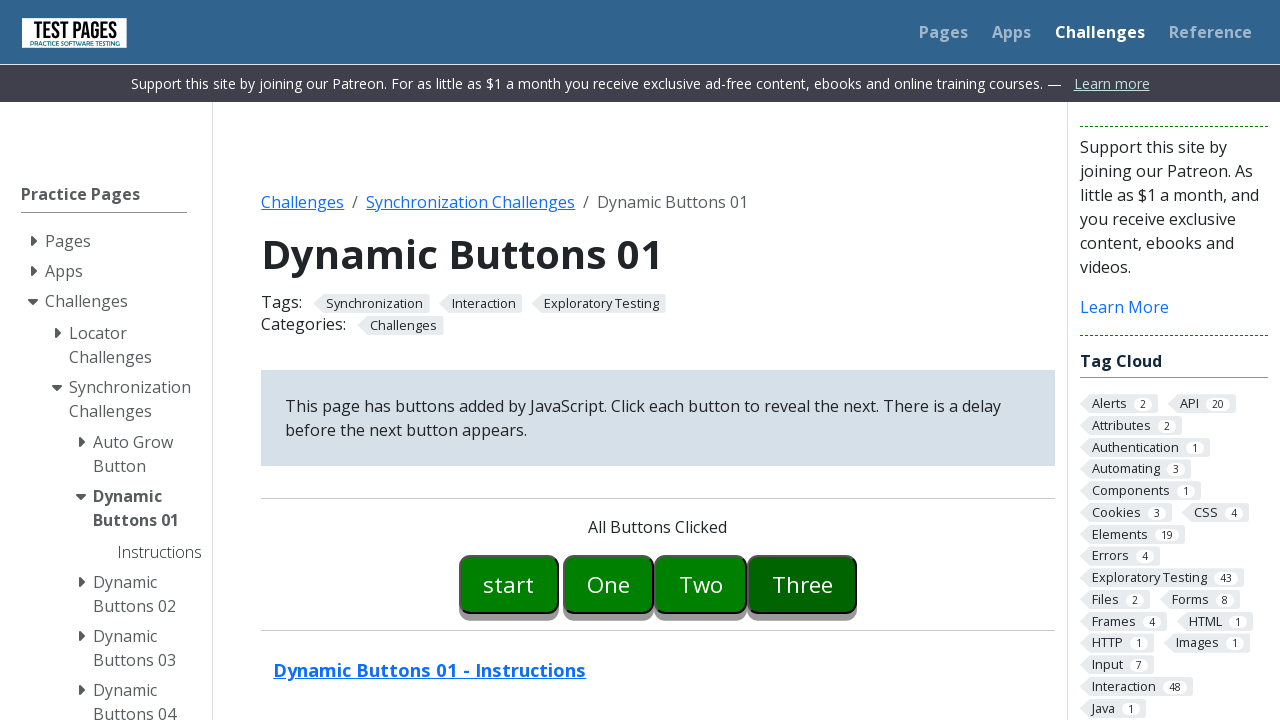